Tests a practice form by filling out all fields including personal information, date of birth, subjects, file upload, address, state/city selection, and submitting the form.

Starting URL: https://demoqa.com/automation-practice-form

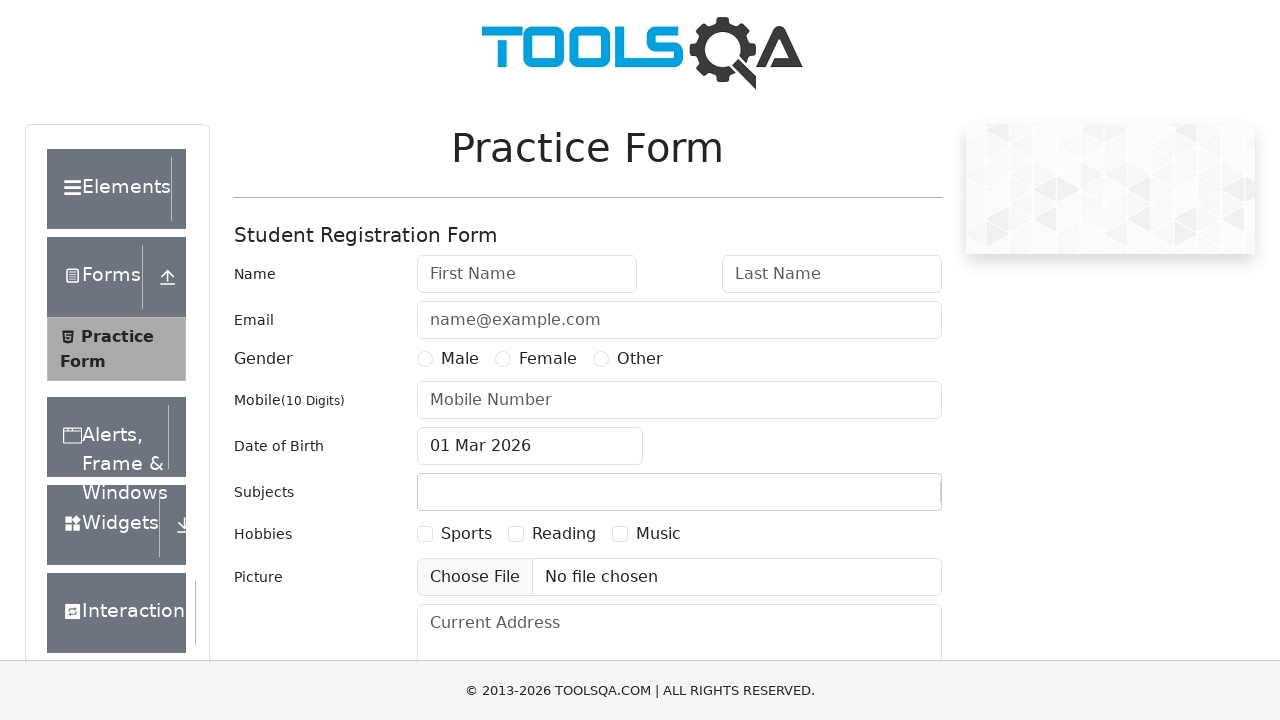

Filled first name field with 'Marcus' on #firstName
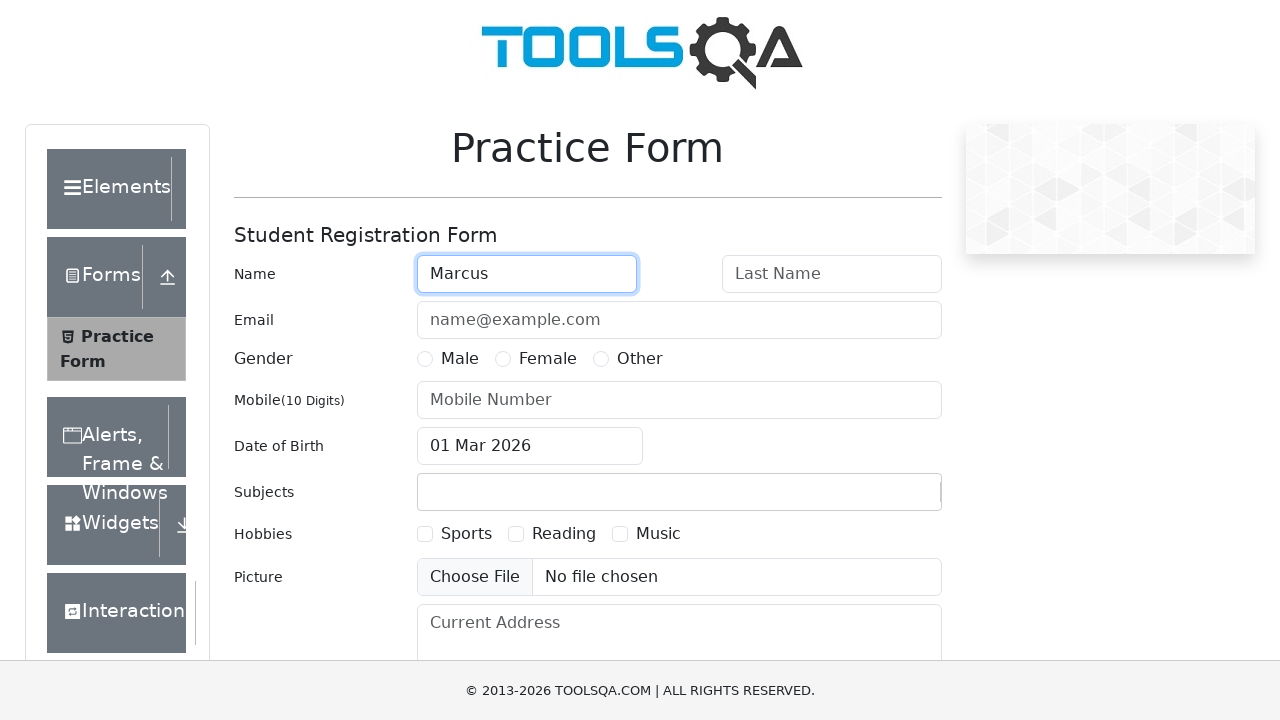

Filled last name field with 'Henderson' on #lastName
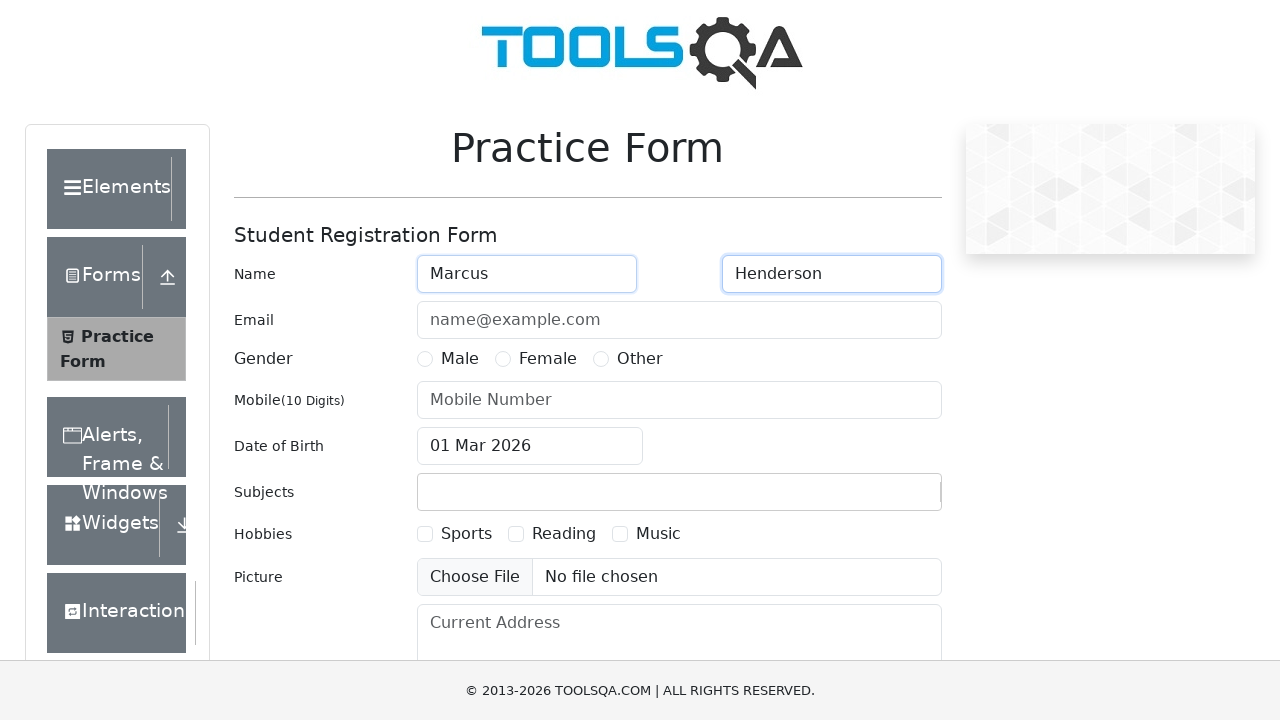

Filled email field with 'marcus.henderson@example.com' on #userEmail
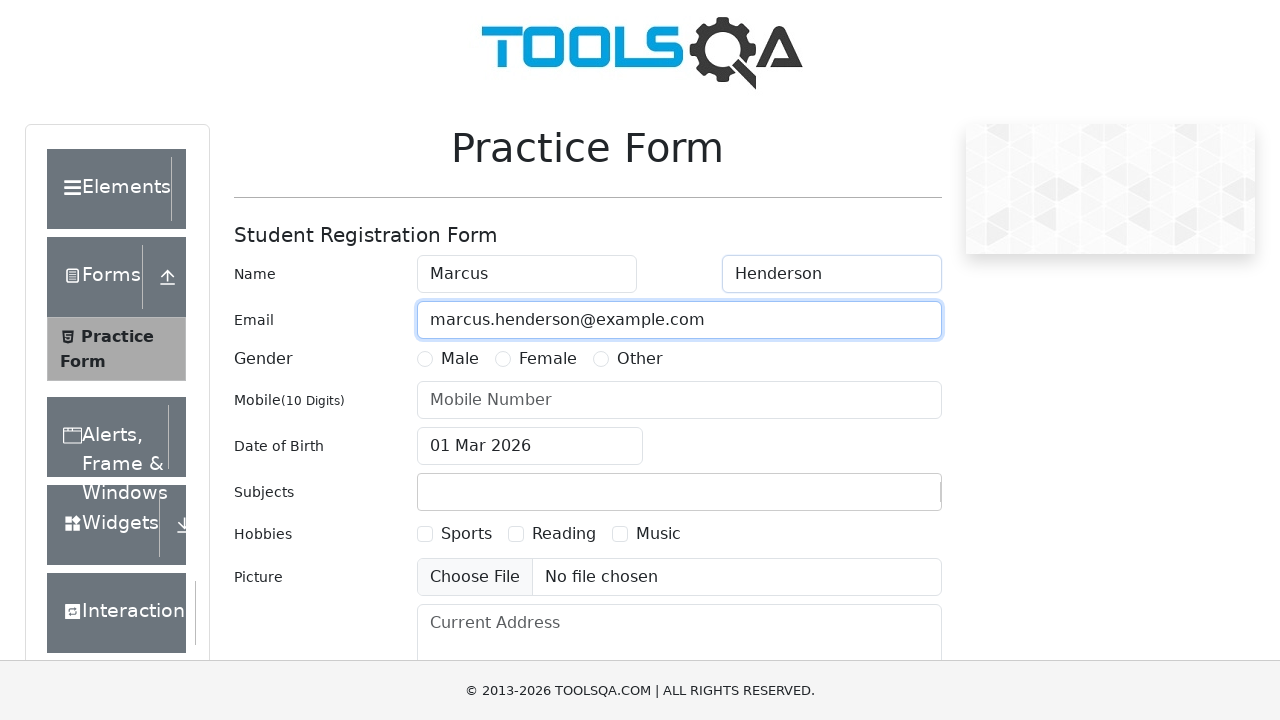

Selected female gender option at (548, 359) on #genterWrapper > div.col-md-9.col-sm-12 > div:nth-child(2) > label
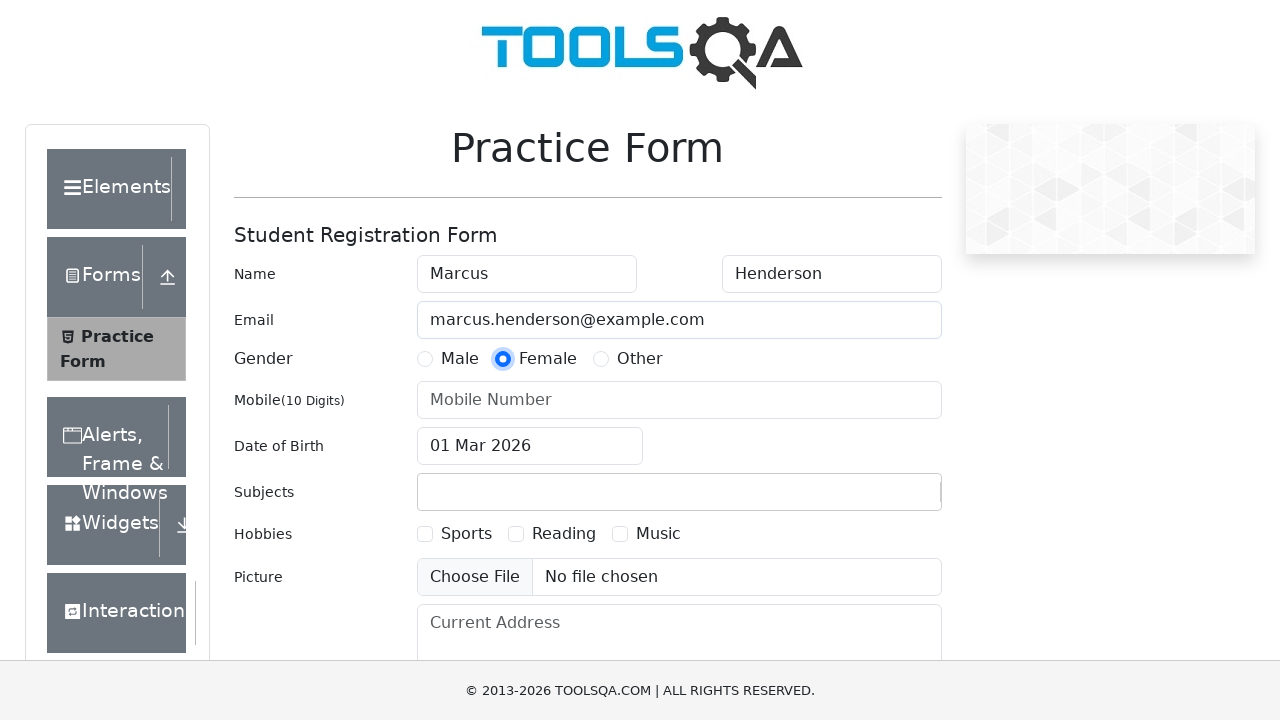

Filled mobile number field with '9876543210' on #userNumber
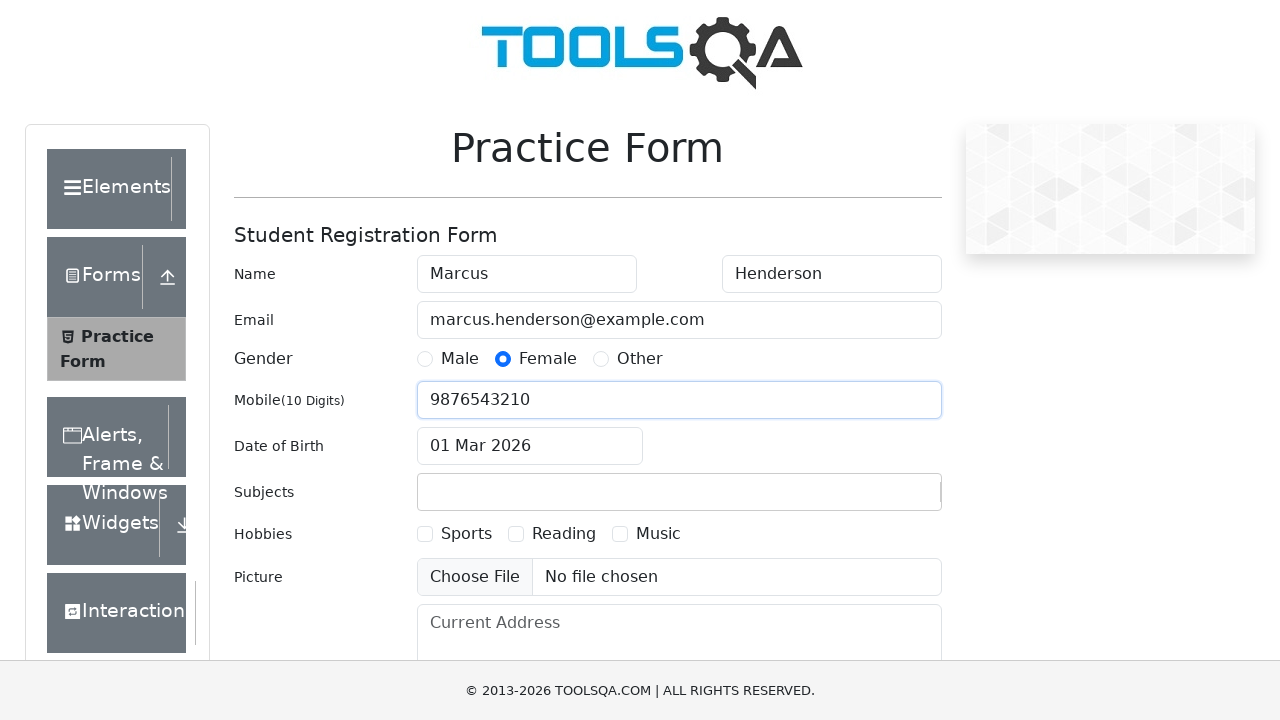

Opened date of birth calendar picker at (530, 446) on #dateOfBirthInput
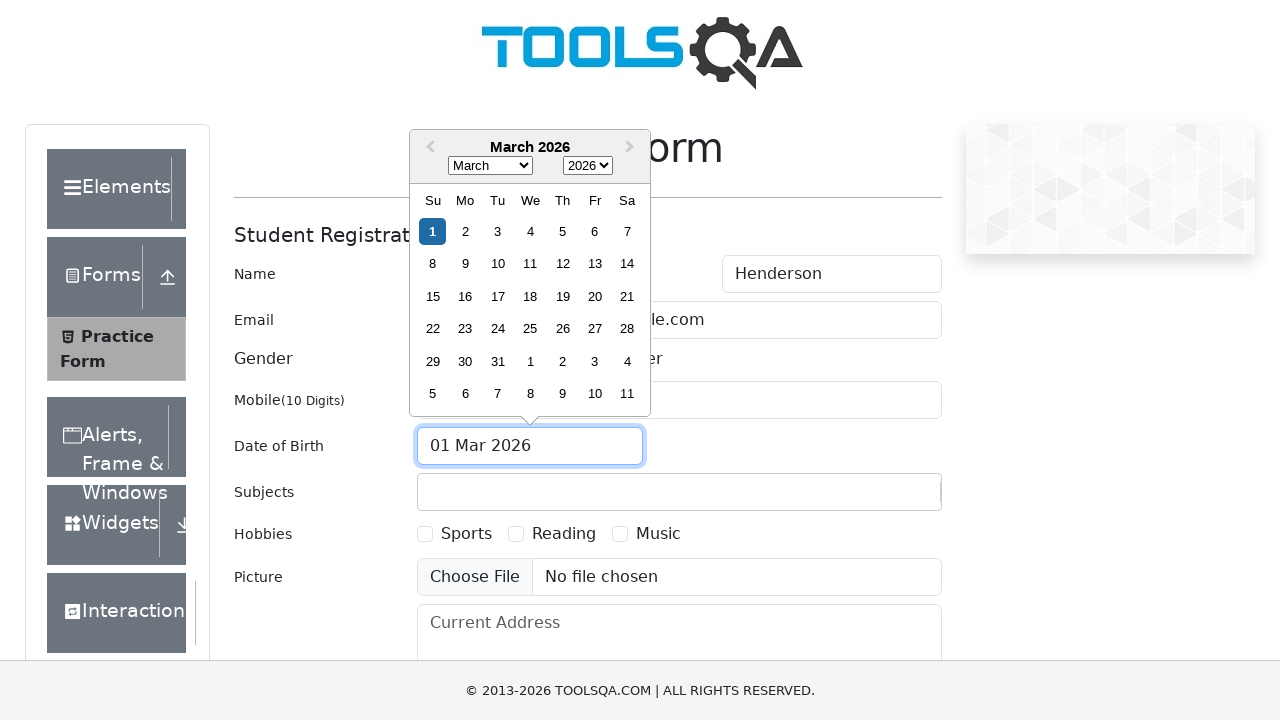

Selected year 1988 from date picker on .react-datepicker__year-select
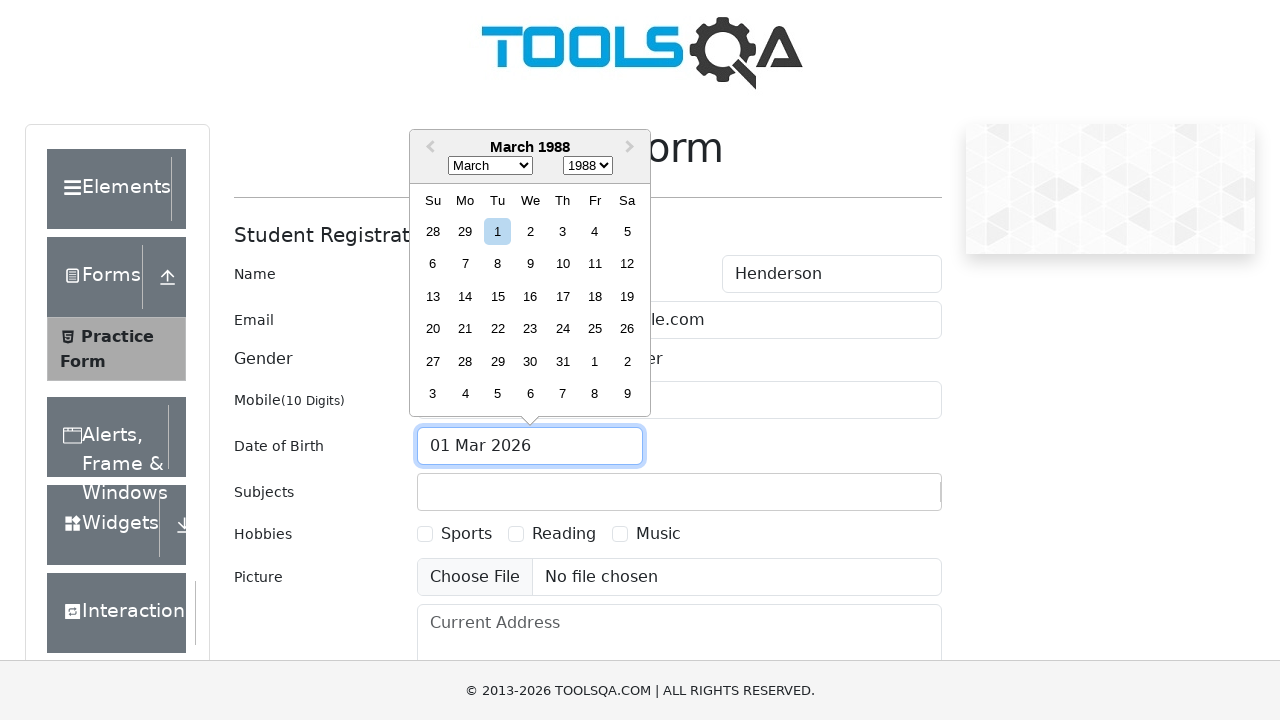

Selected month June from date picker on .react-datepicker__month-select
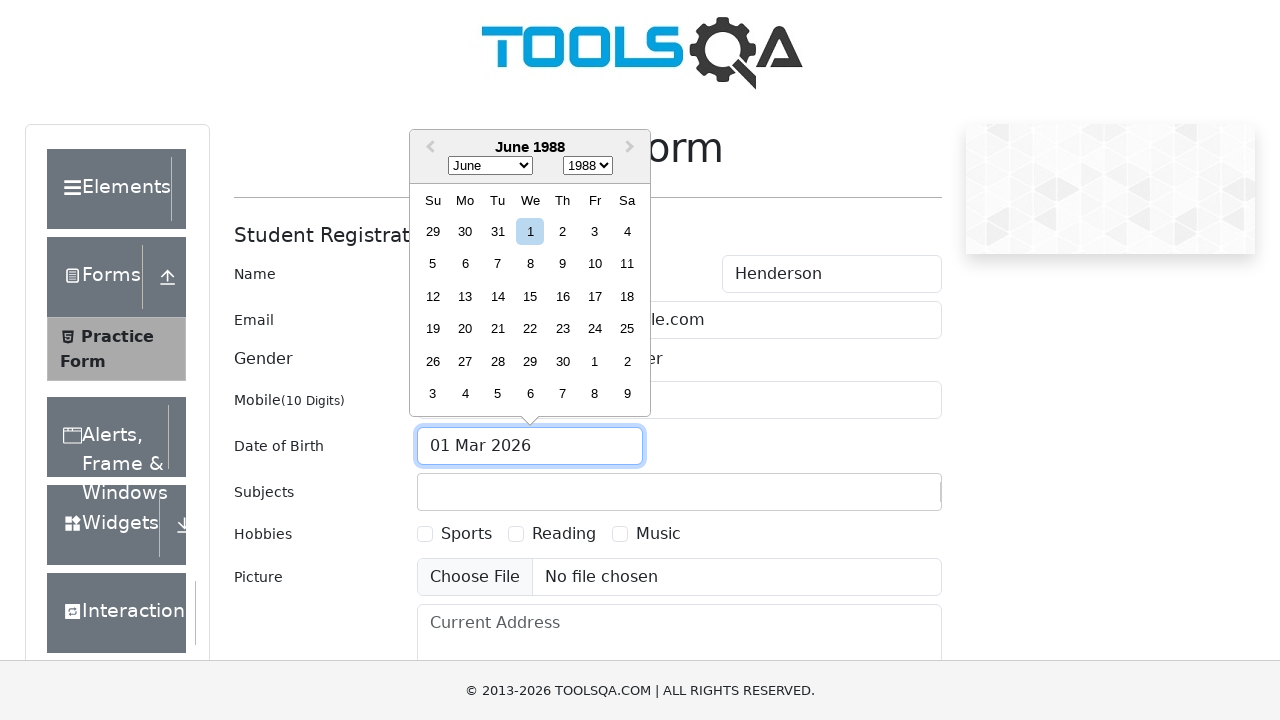

Selected day 15 from date picker at (530, 296) on xpath=//div[contains(@class, 'react-datepicker__week')]/div[text()='15']
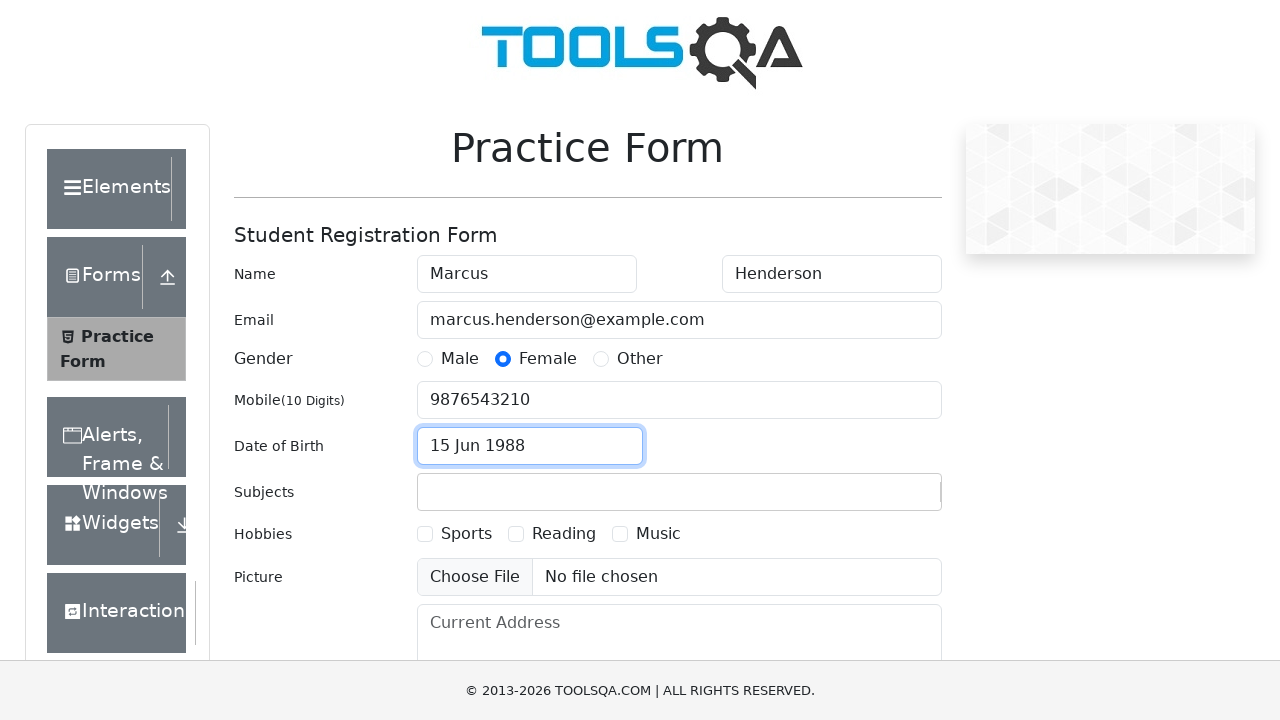

Filled subjects field with 'English' on #subjectsInput
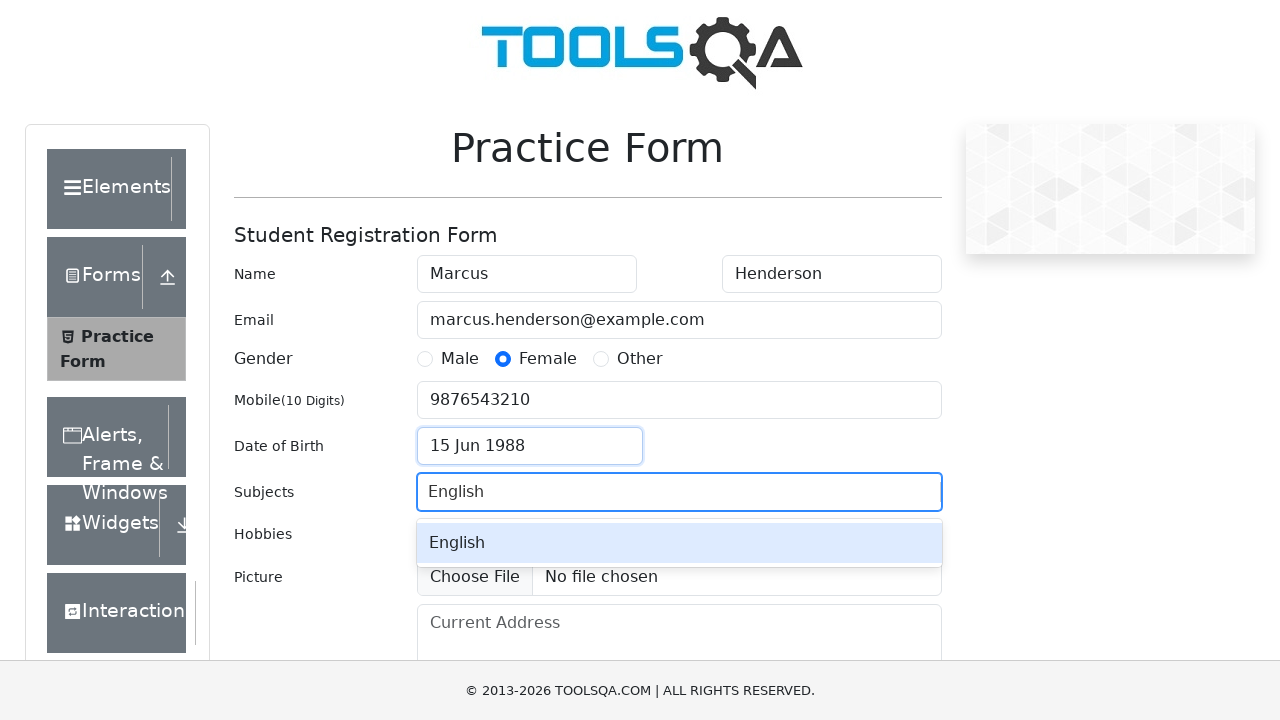

Pressed Enter to confirm English subject
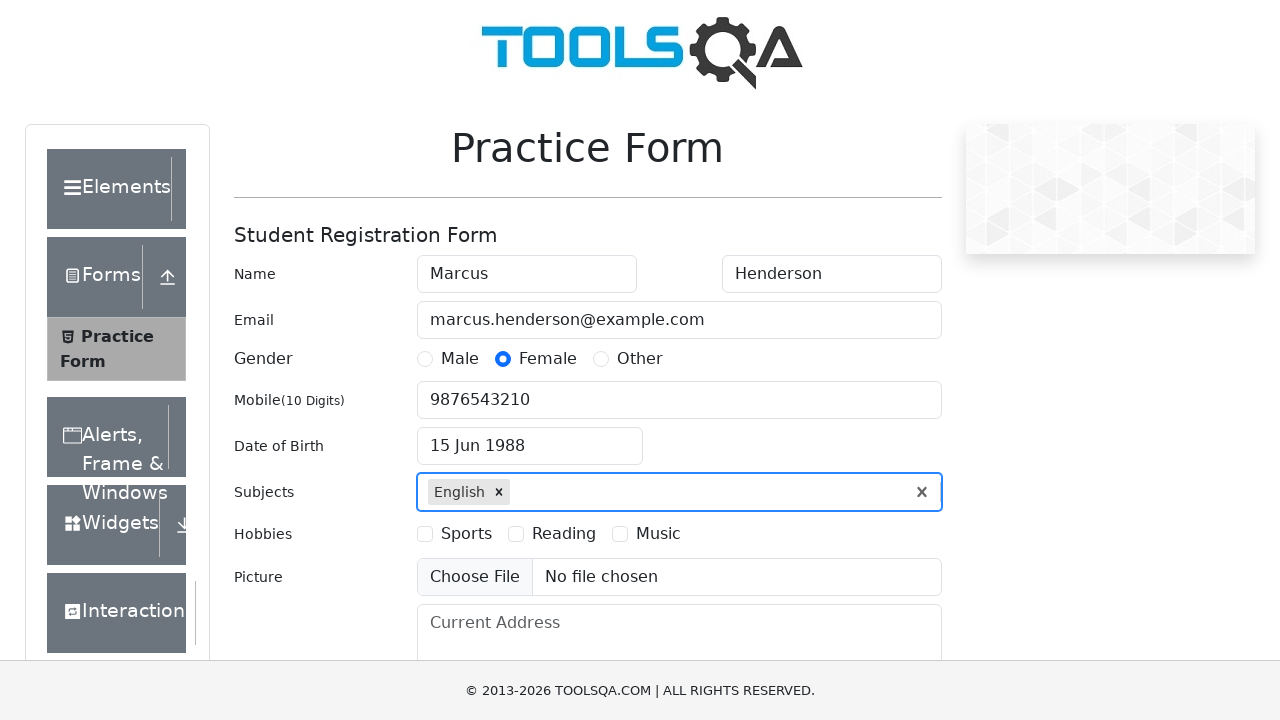

Filled subjects field with 'Maths' on #subjectsInput
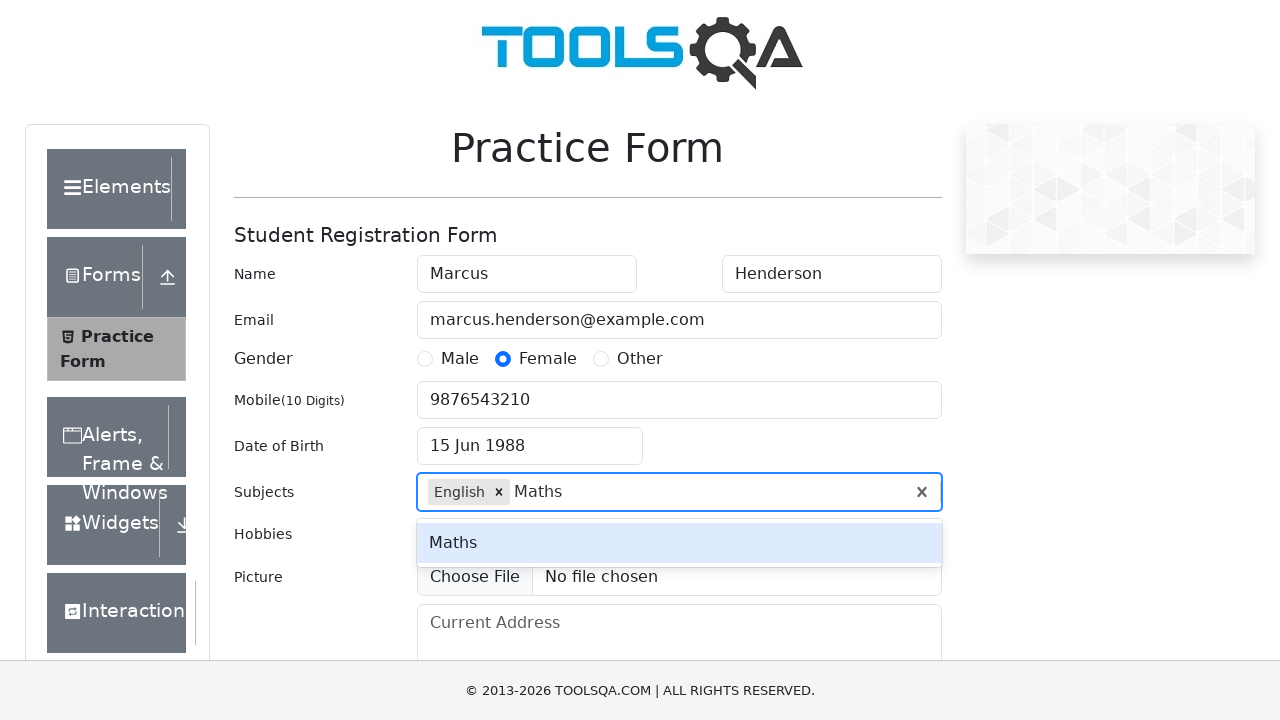

Pressed Enter to confirm Maths subject
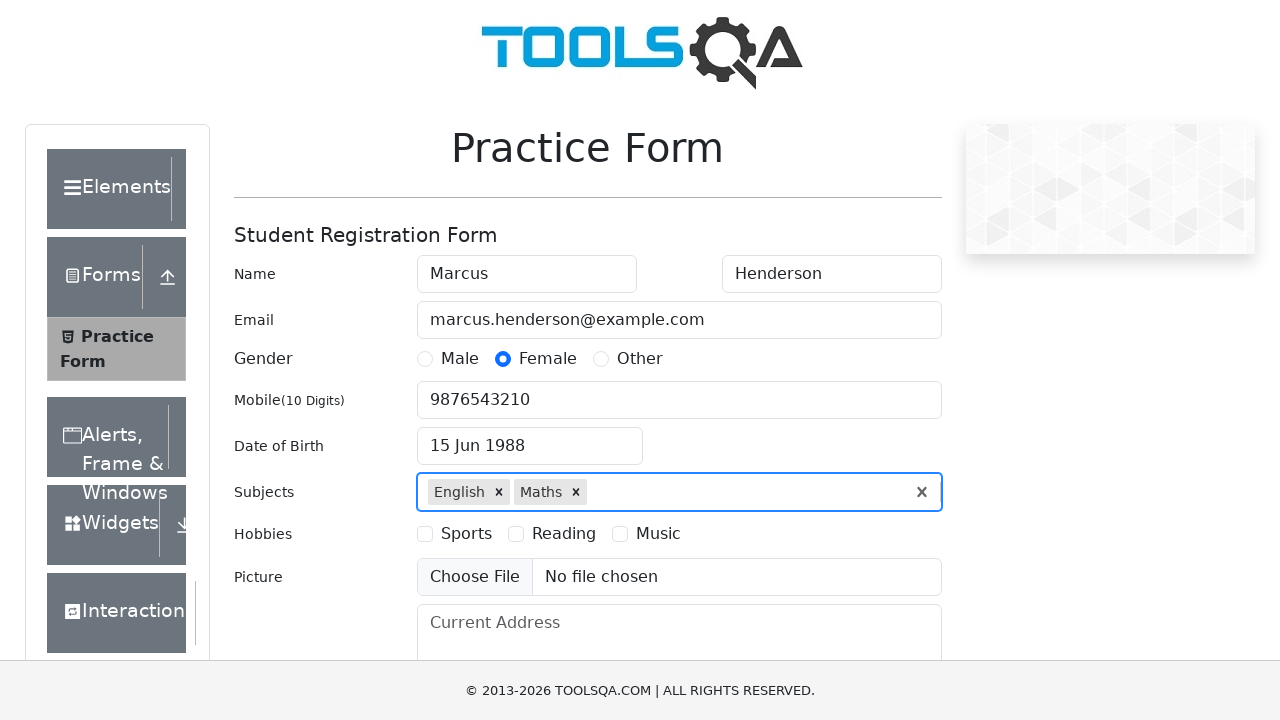

Filled current address field with '123 Main Street, Apt 4B' on #currentAddress
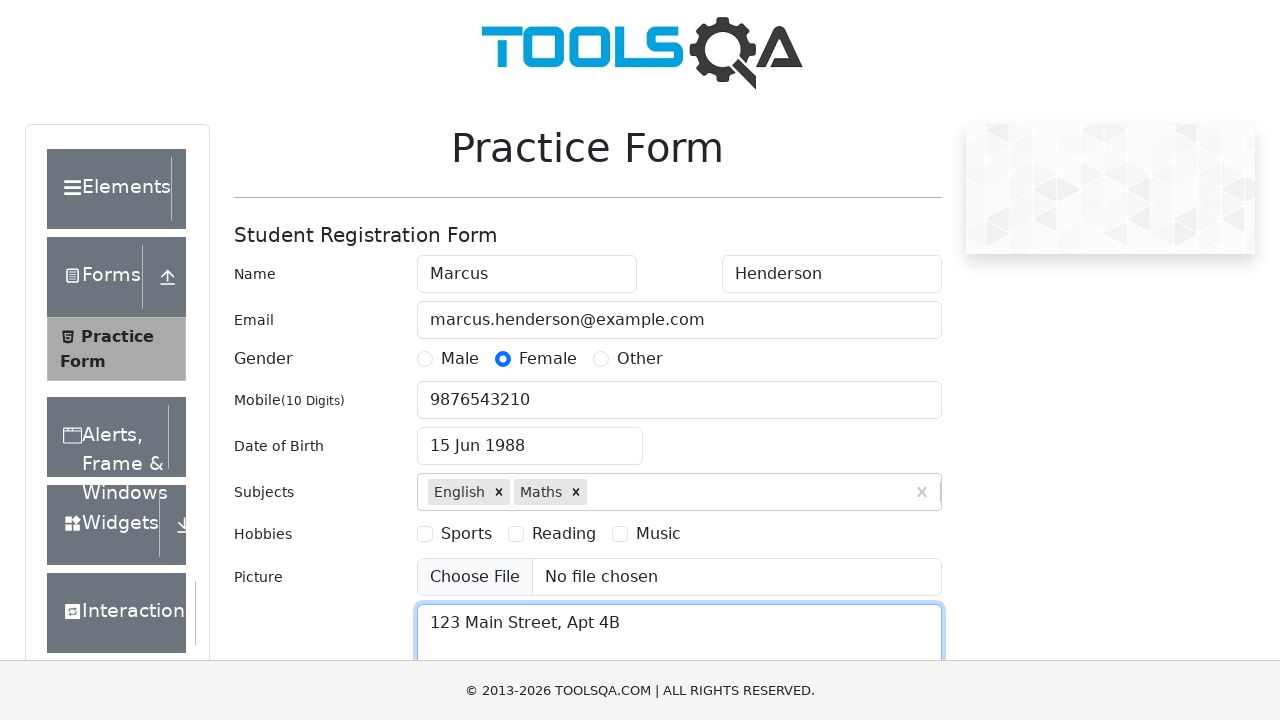

Scrolled down 300px to reveal state dropdown
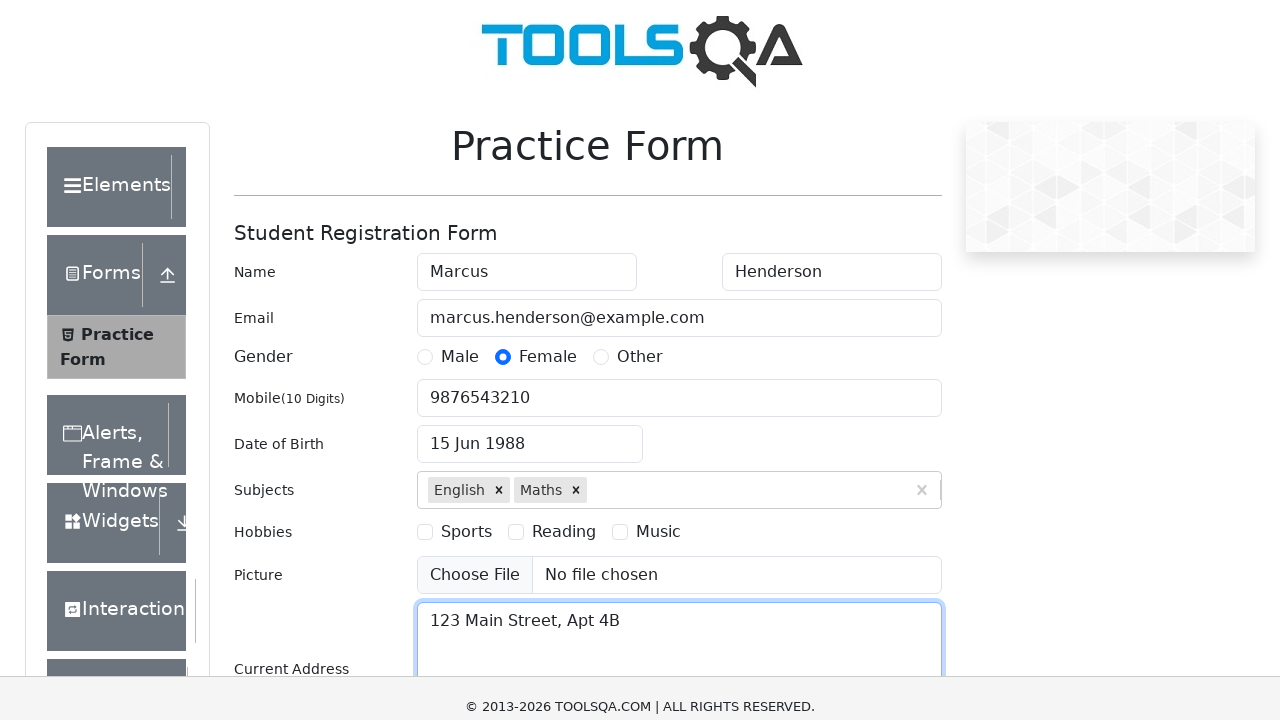

Clicked state dropdown to open options at (527, 465) on #state
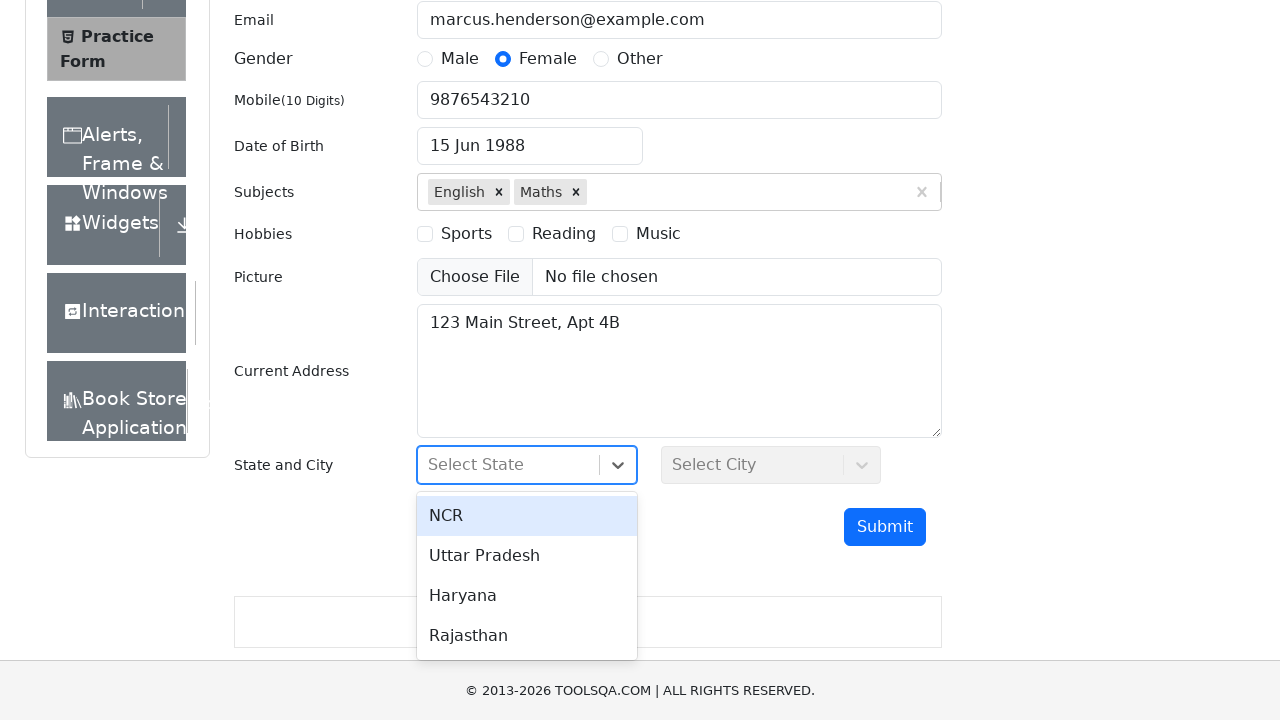

Selected 'Haryana' from state dropdown at (527, 596) on xpath=//*[@id='state']/div[2]/div/div[text()='Haryana']
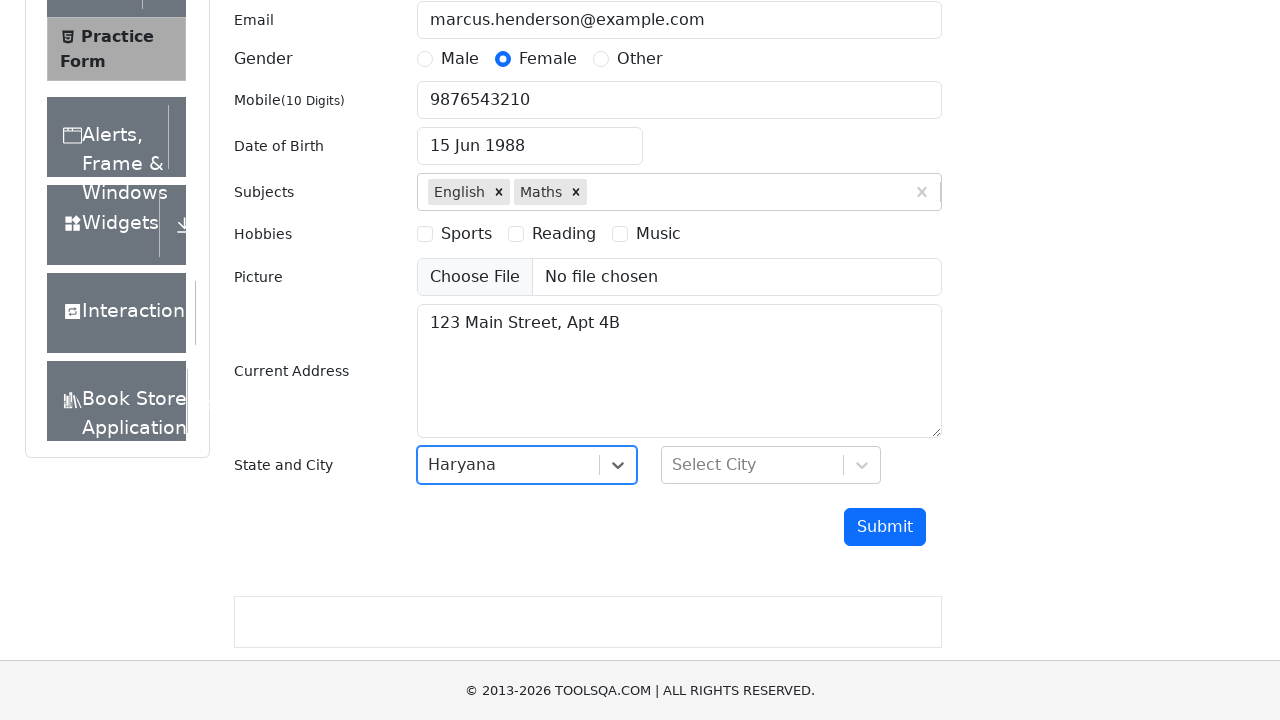

Clicked city dropdown to open options at (771, 465) on #city
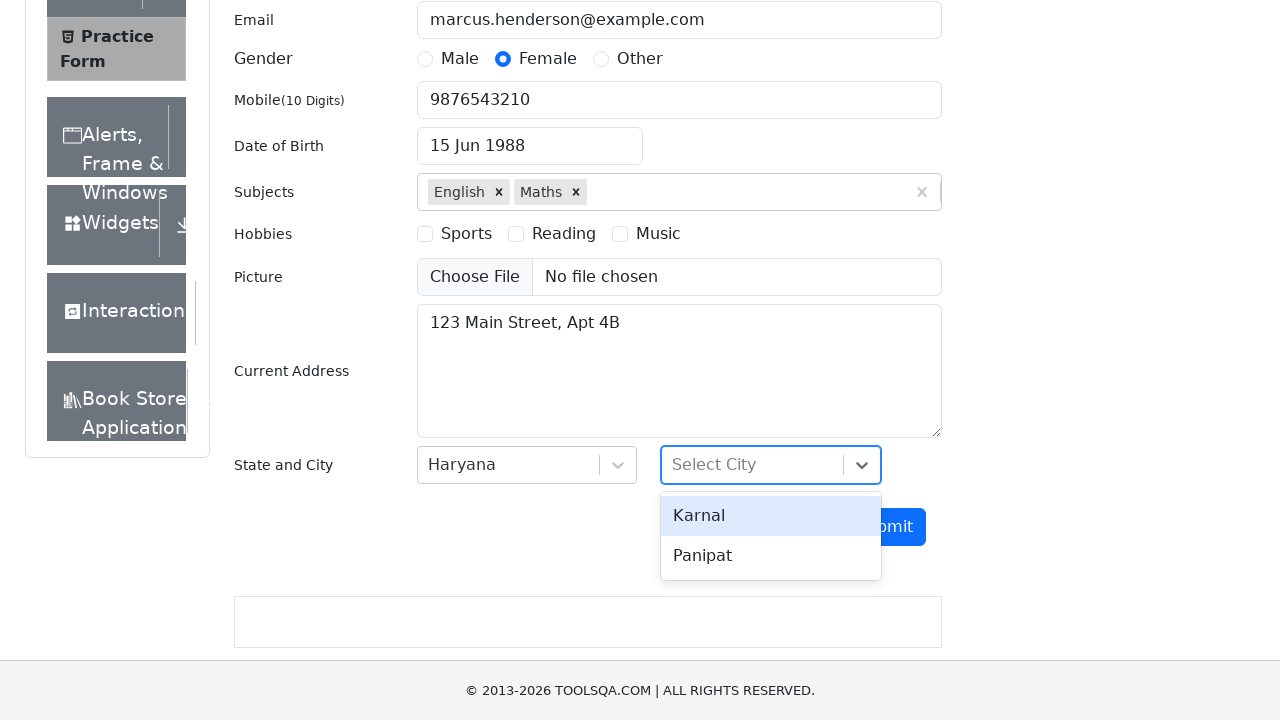

Selected 'Karnal' from city dropdown at (771, 516) on xpath=//*[@id='city']/div[2]/div/div[text()='Karnal']
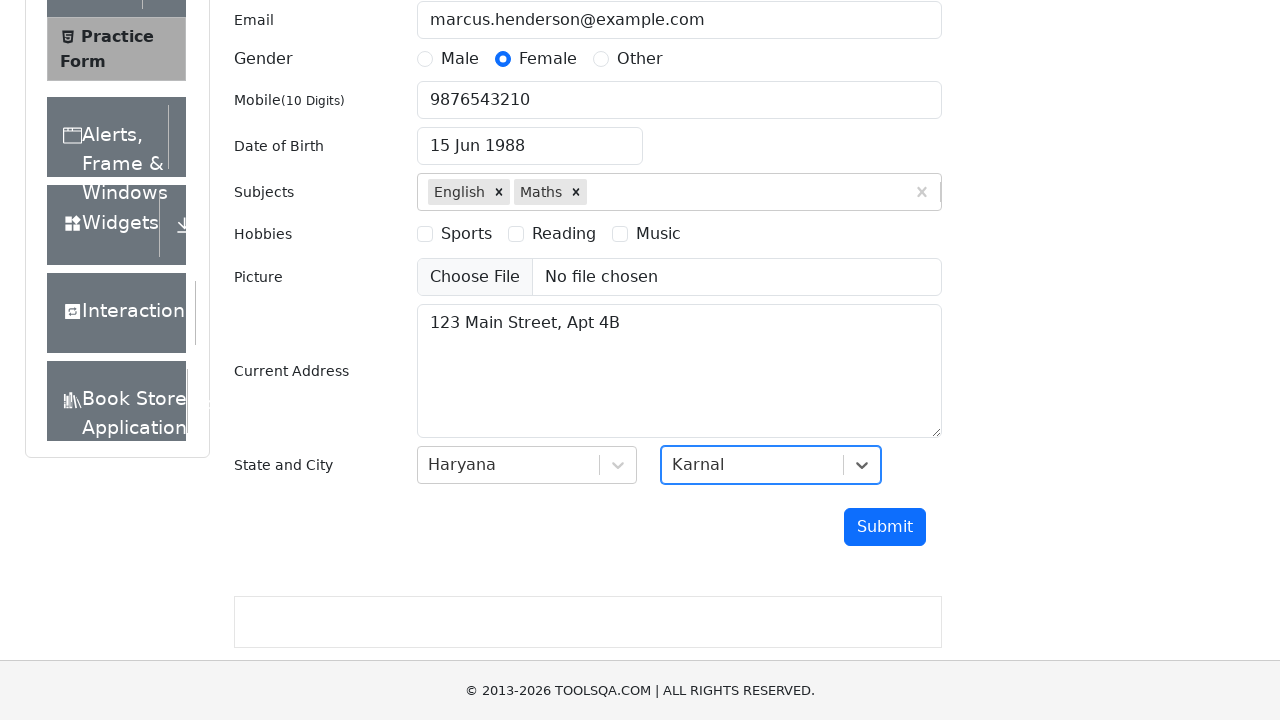

Clicked submit button to submit the practice form at (885, 527) on #submit
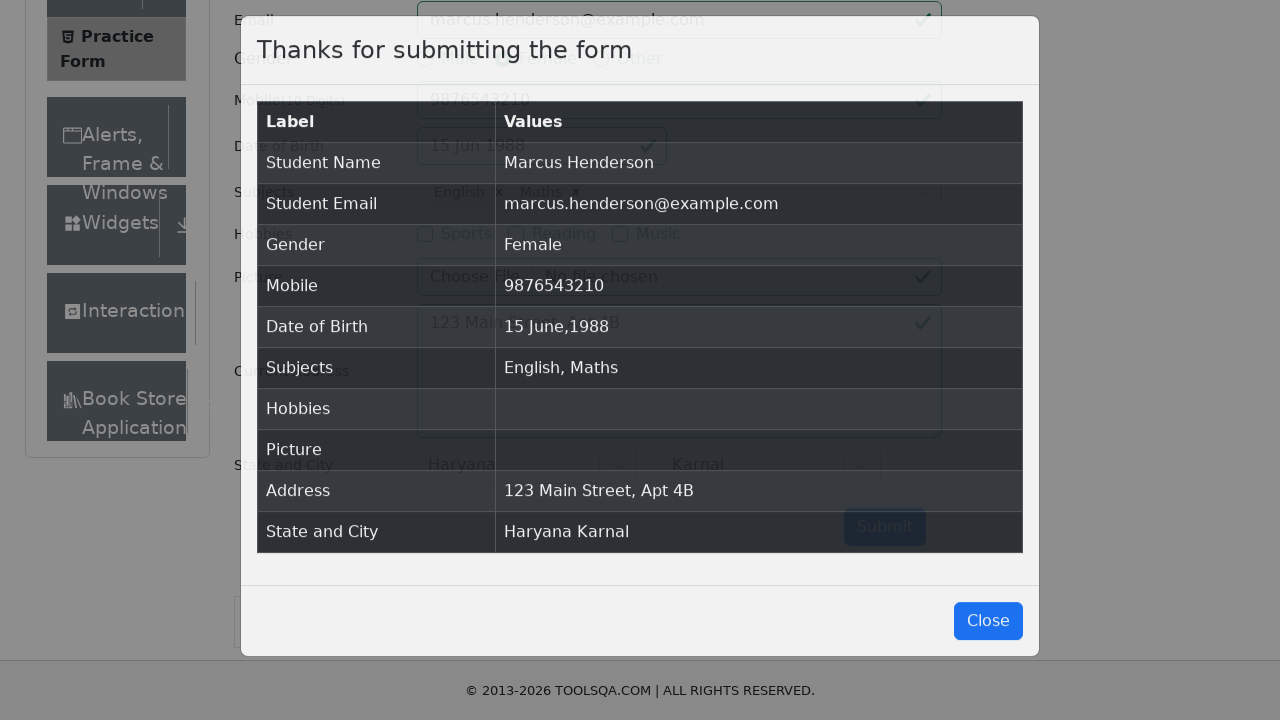

Waited for result modal to appear after form submission
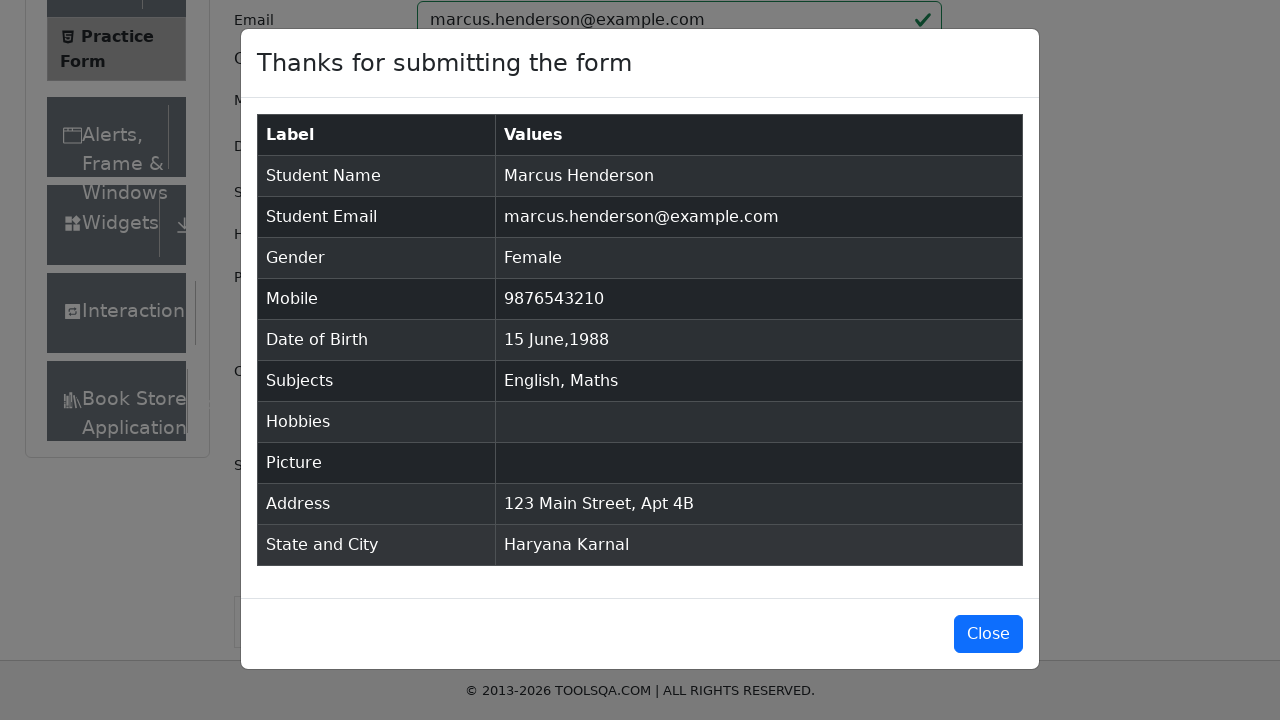

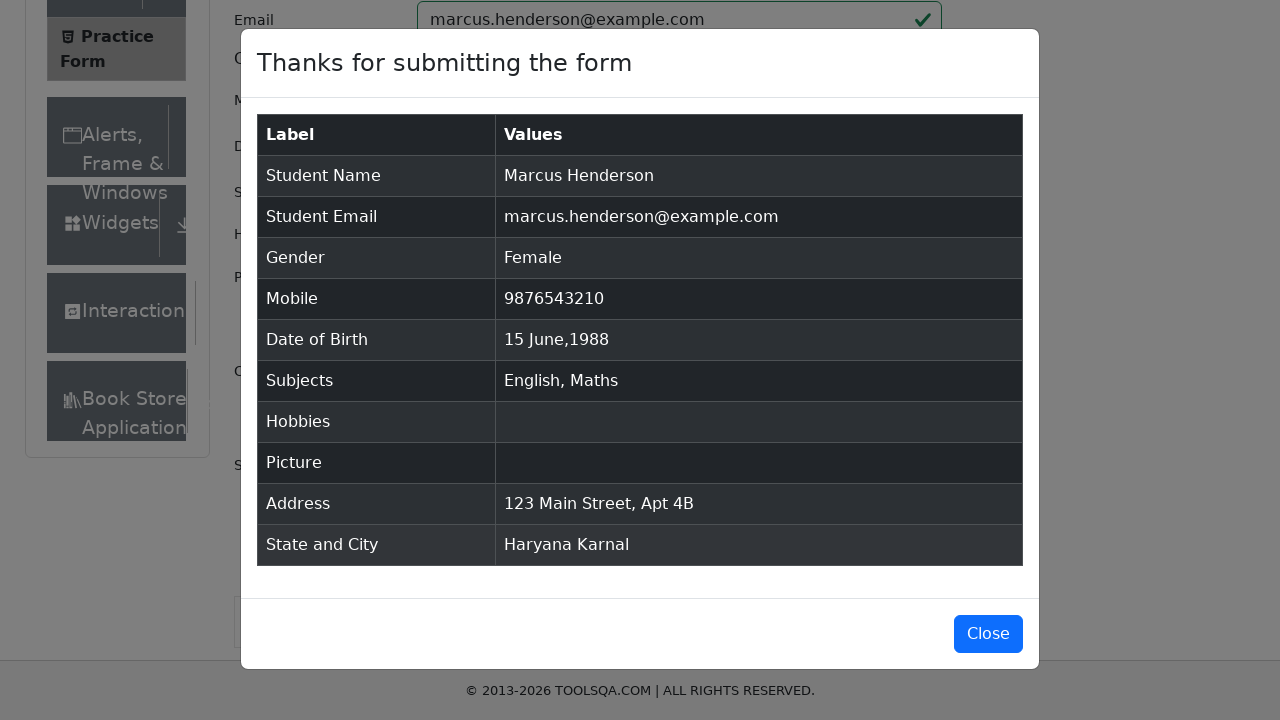